Tests clicking an alert button and verifying the alert message text before accepting it

Starting URL: https://demoqa.com/alerts

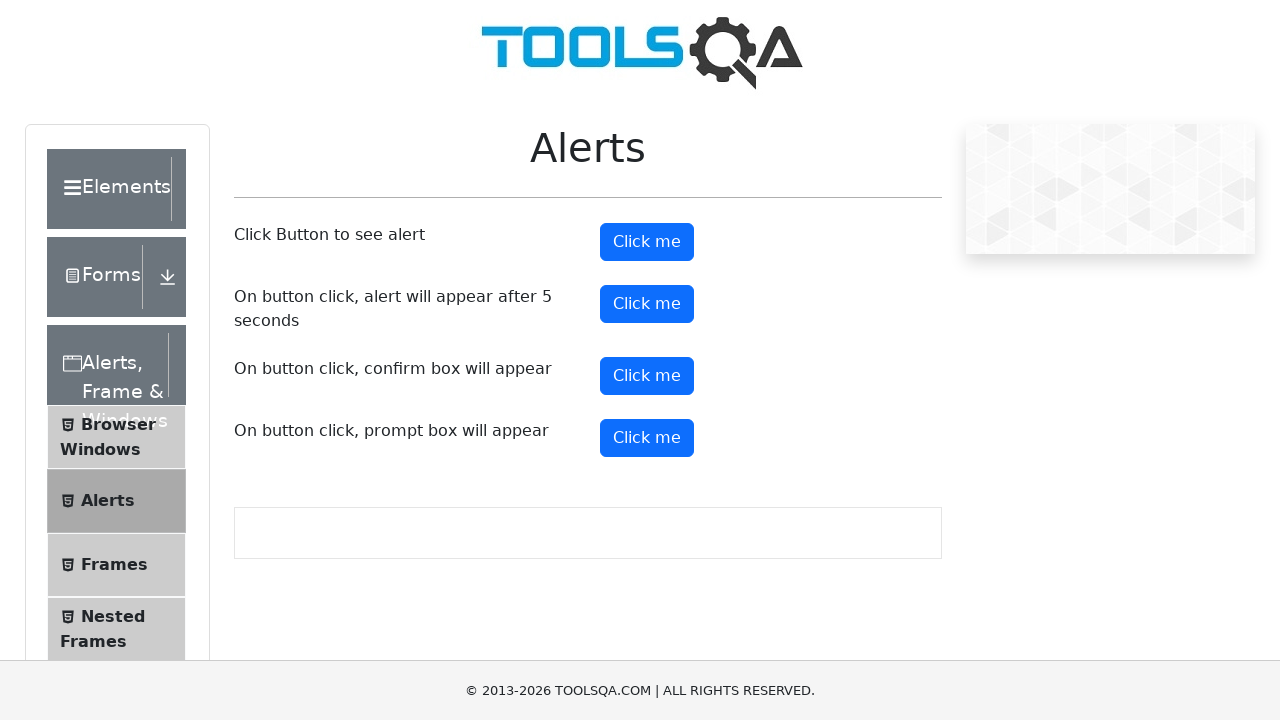

Clicked the alert button to trigger alert dialog at (647, 242) on #alertButton
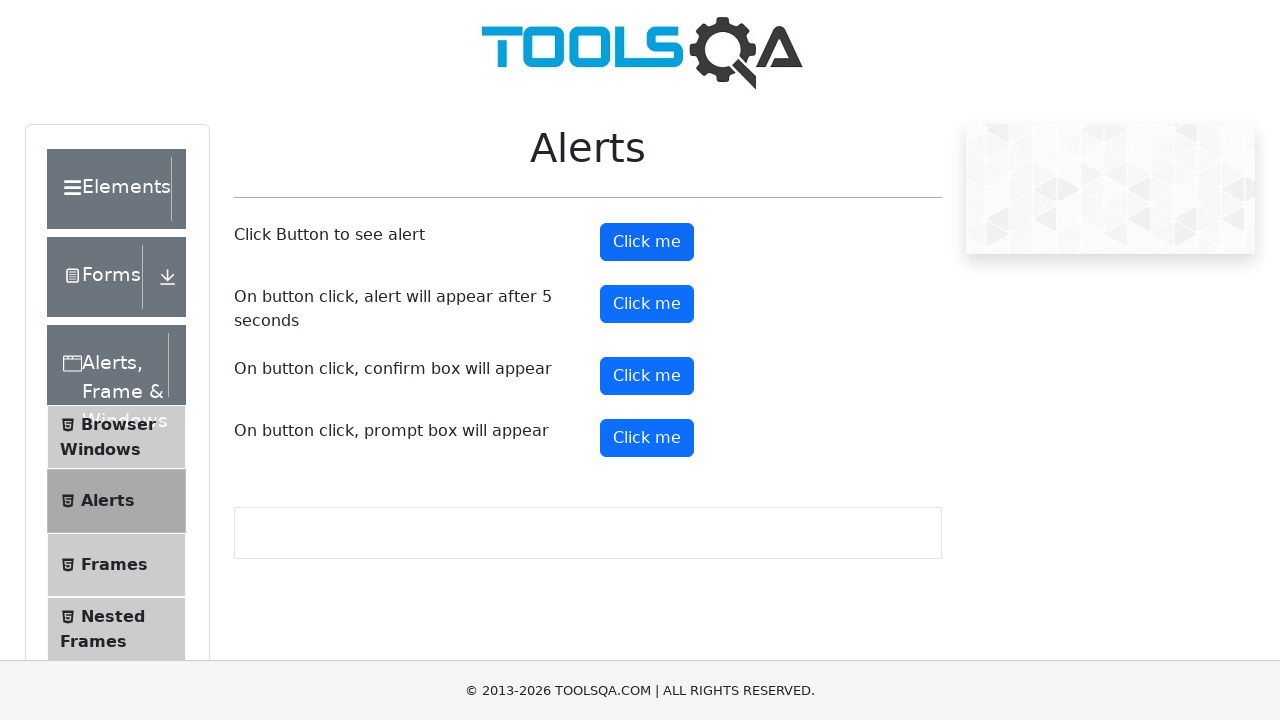

Set up dialog handler to accept alert messages
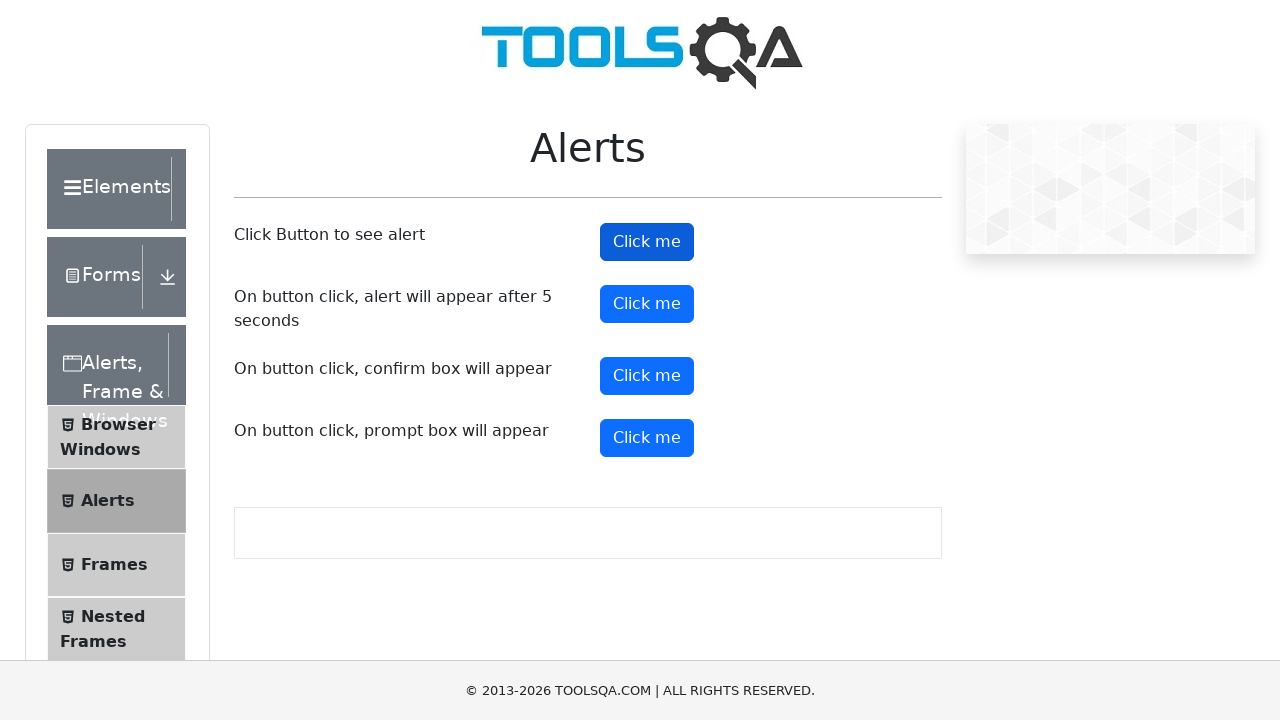

Alert button became visible after dialog was handled
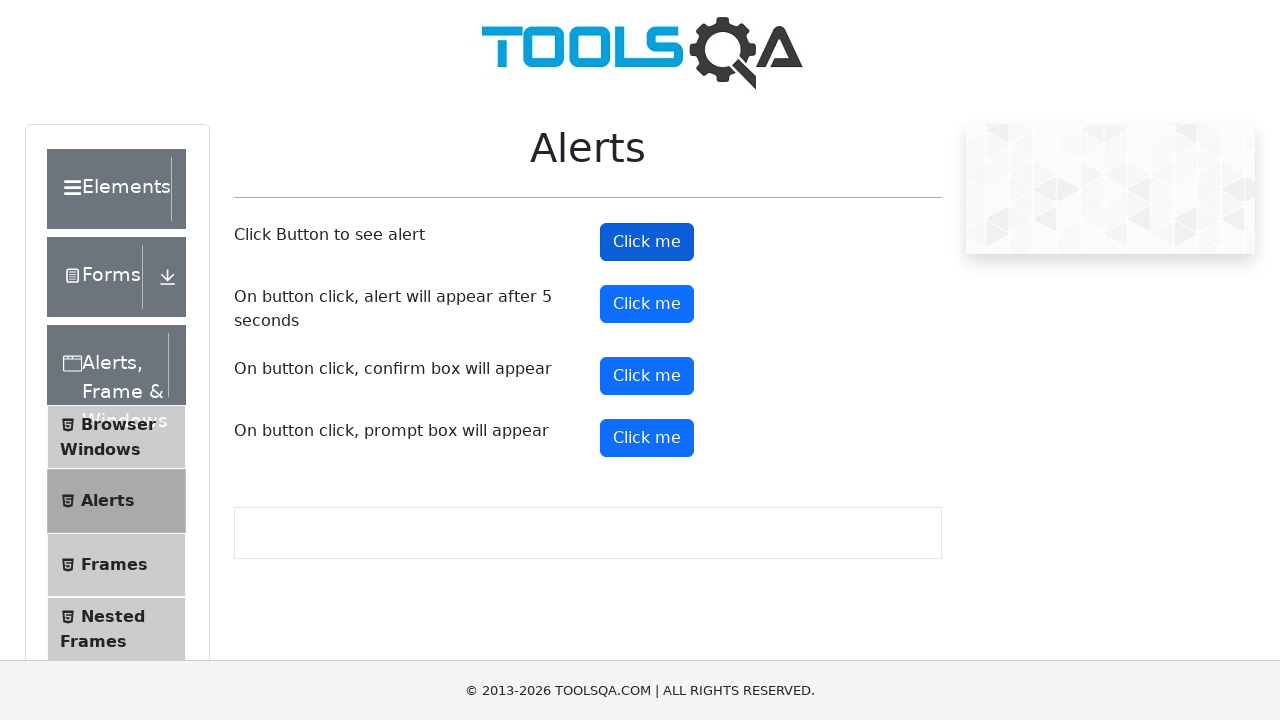

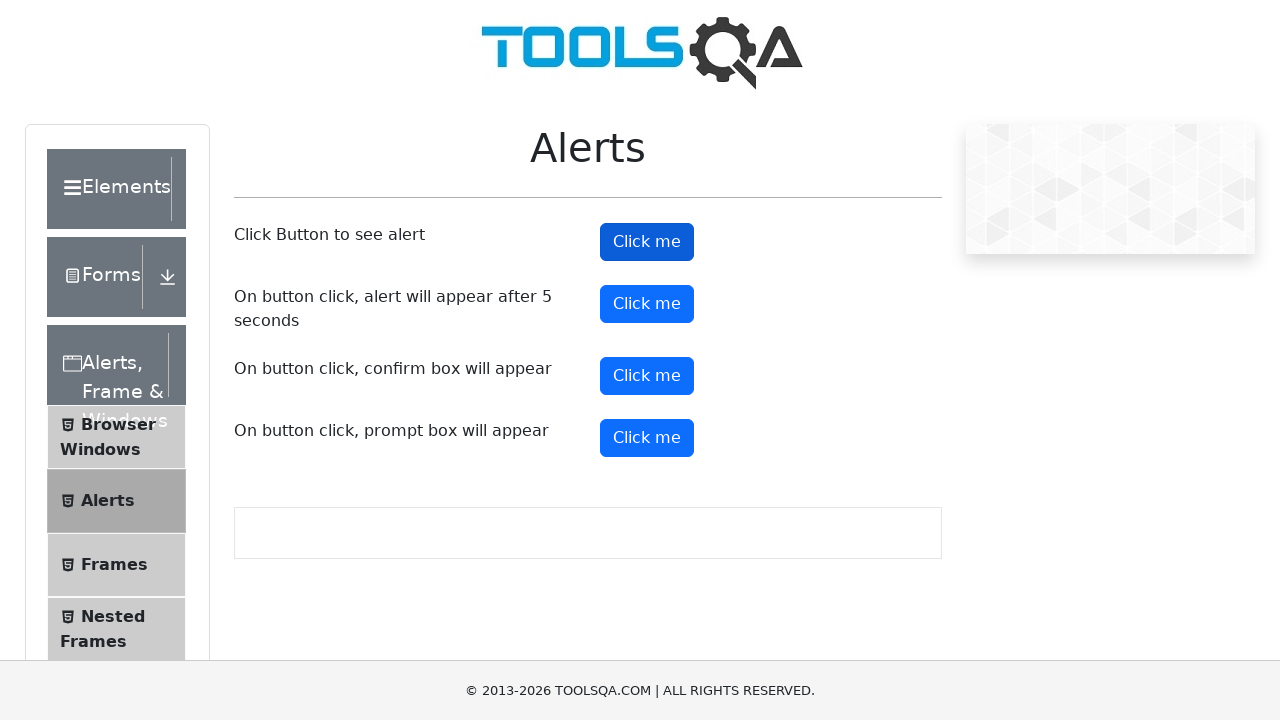